Tests clicking the Dynamic Properties menu item in the Elements section and verifies navigation to the dynamic-properties page

Starting URL: https://demoqa.com/elements

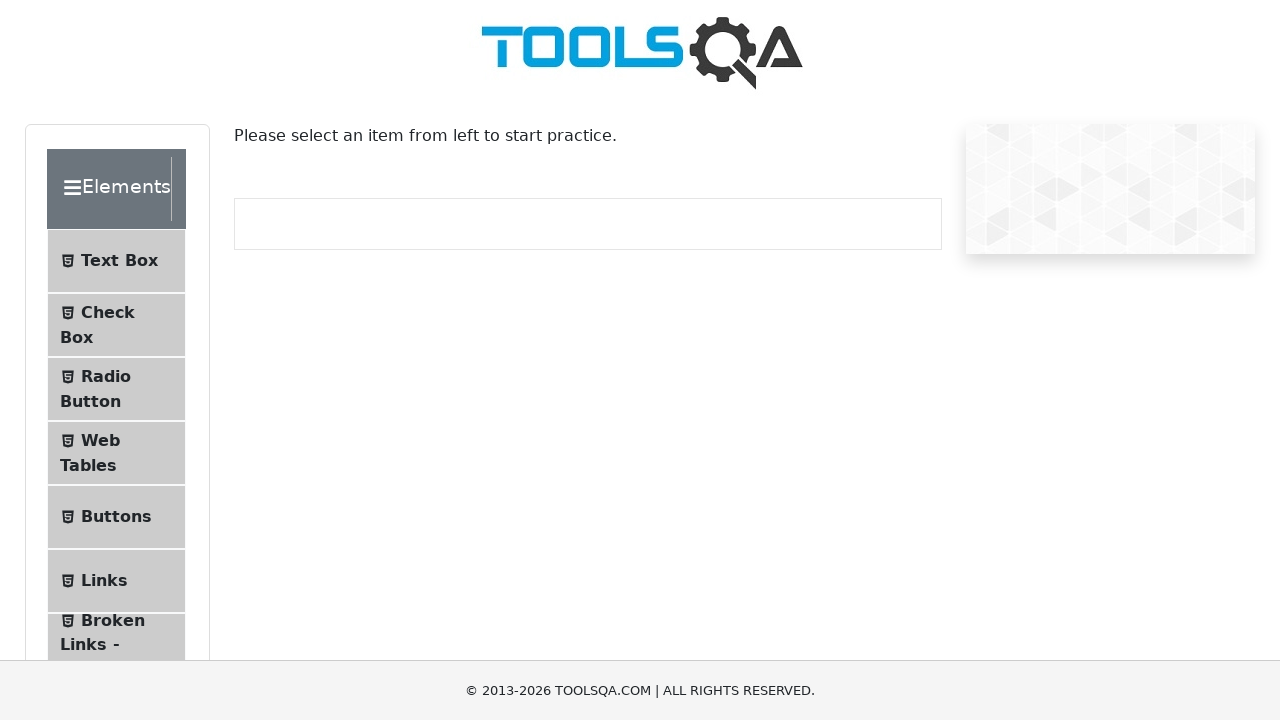

Clicked Dynamic Properties menu item in Elements section at (119, 348) on text=Dynamic Properties
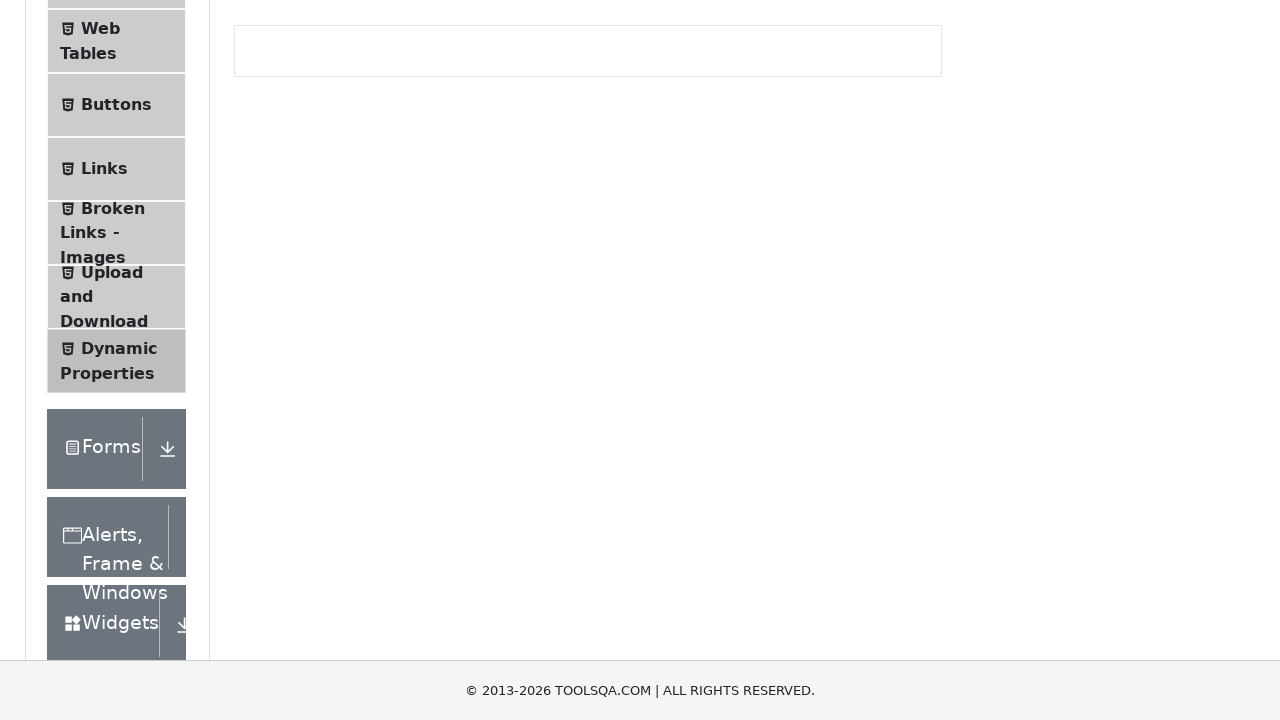

Navigated to dynamic-properties page
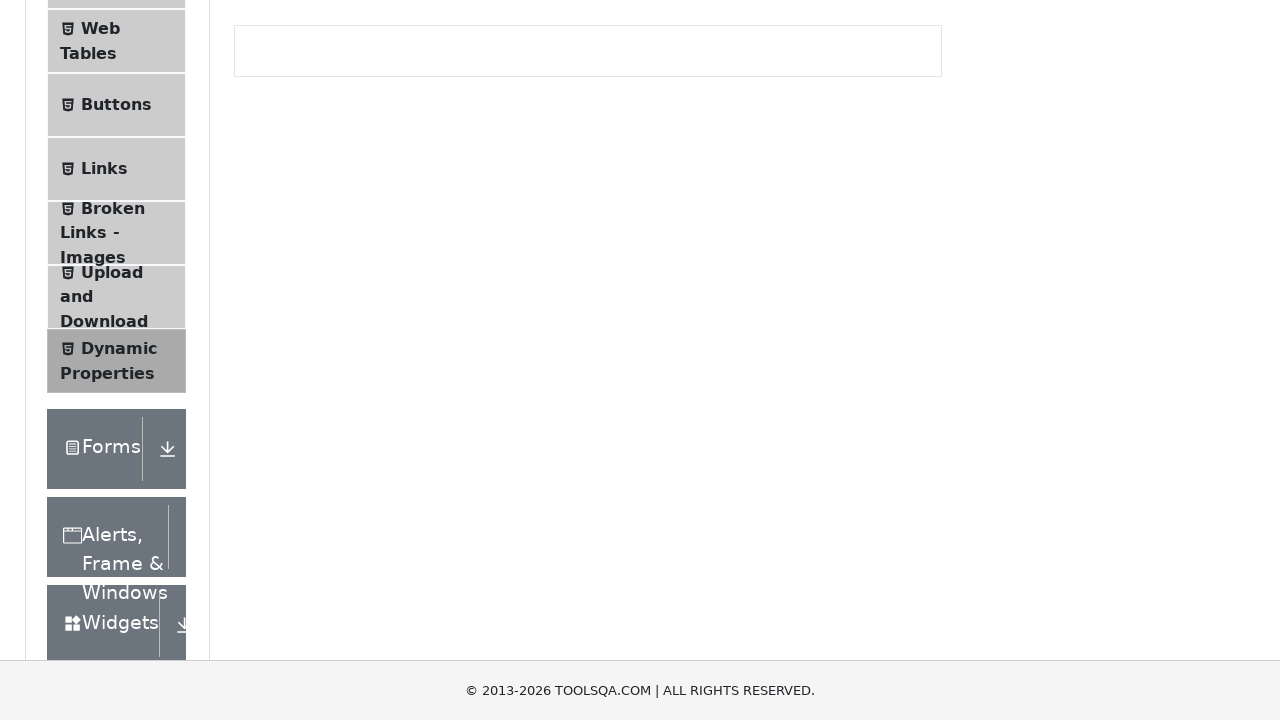

Dynamic Properties content loaded and verified
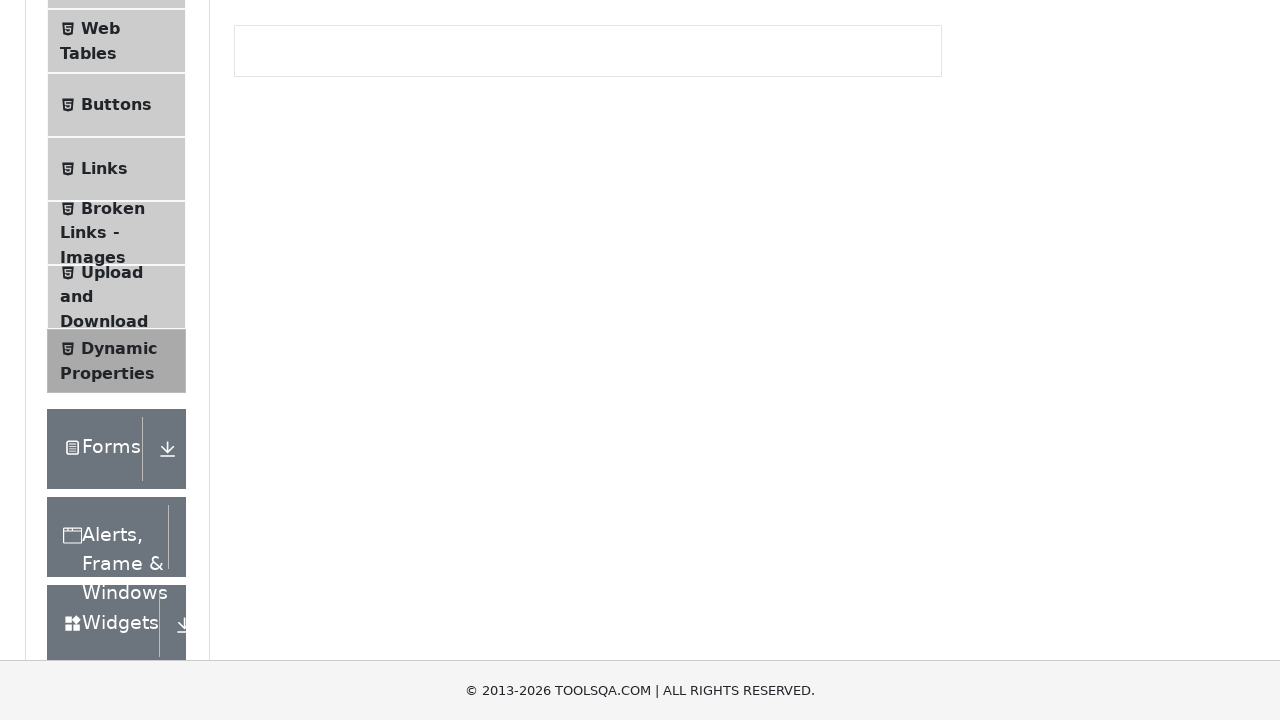

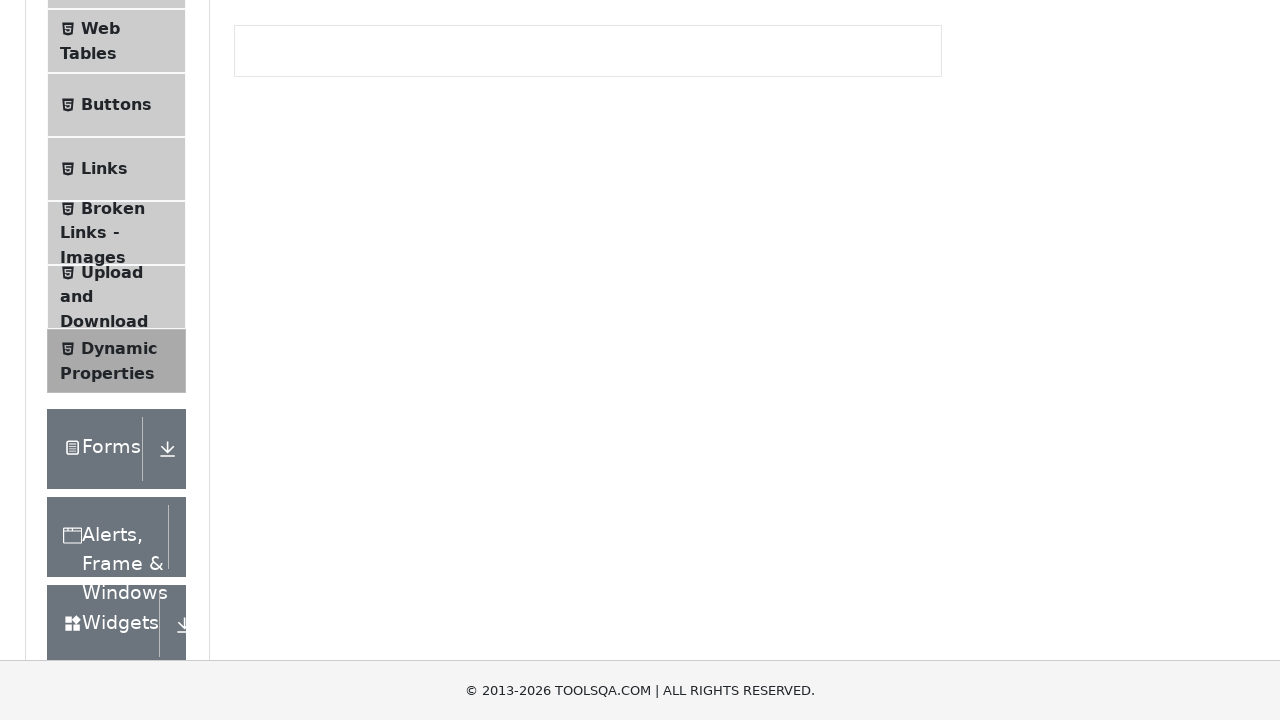